Clicks the "Get Started" link on the Playwright homepage, navigates to the documentation page, scrolls down, and verifies the "What's next" section is present

Starting URL: https://playwright.dev/

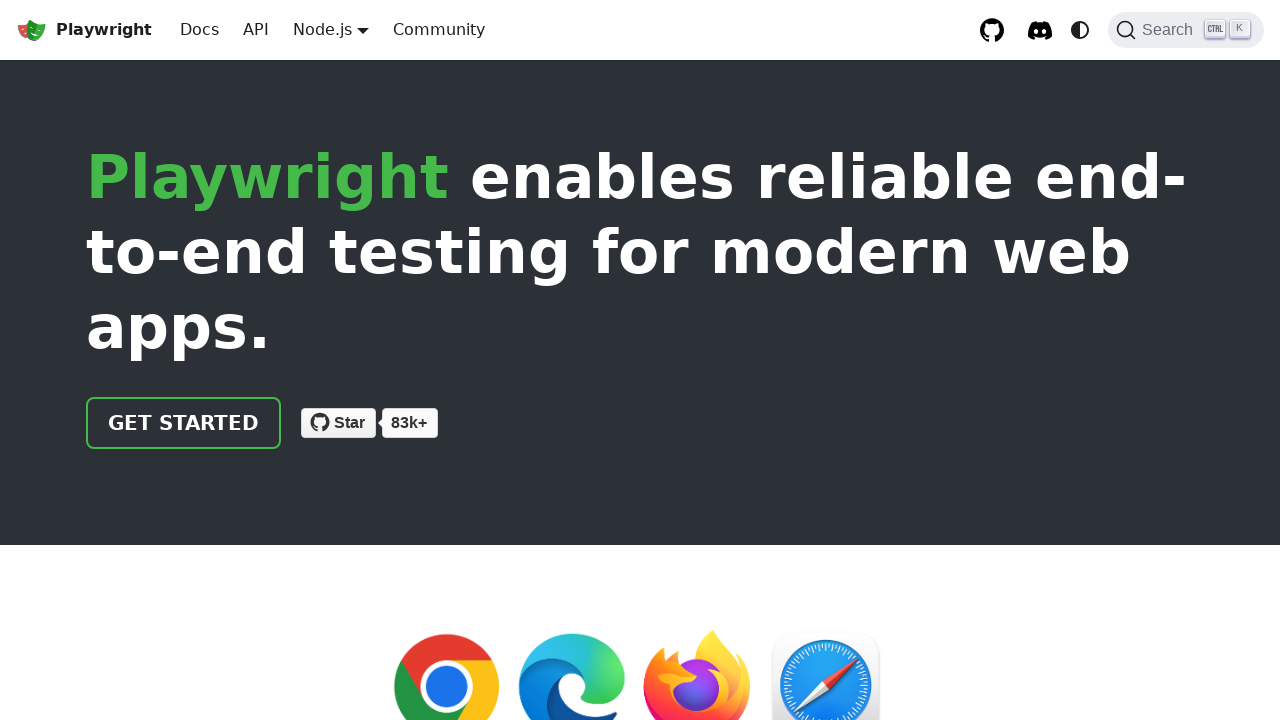

Playwright homepage loaded completely
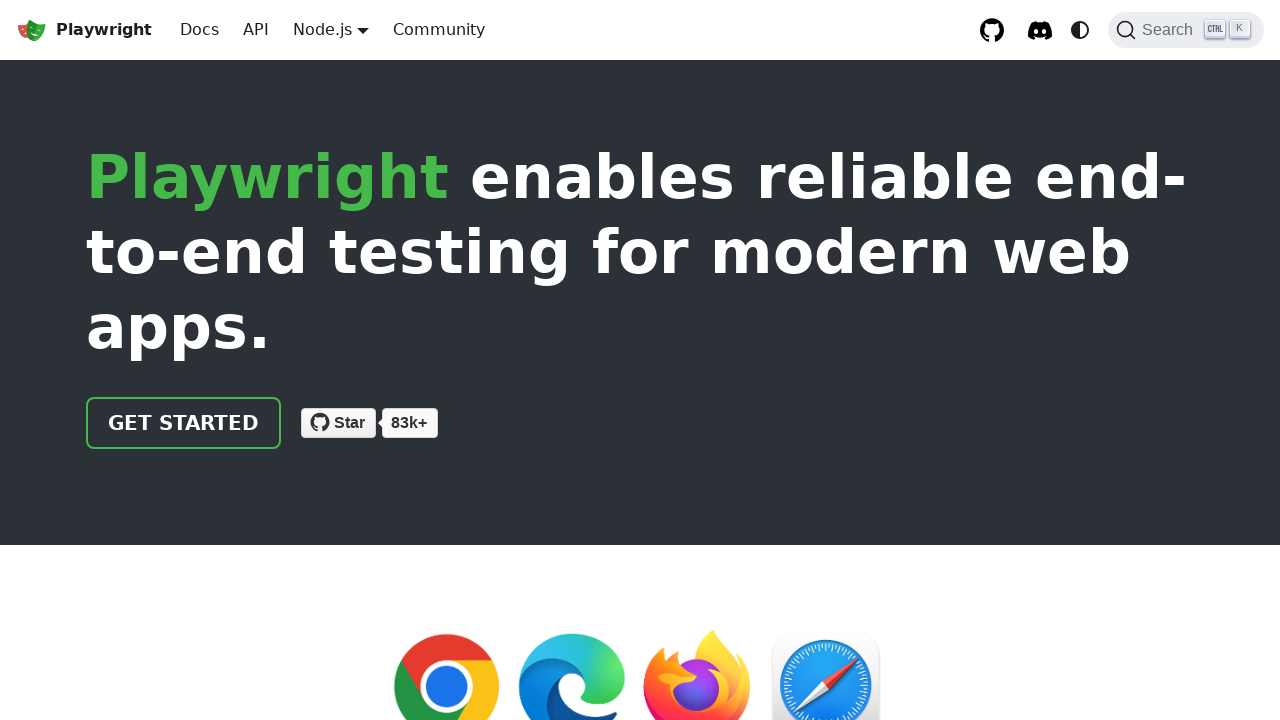

Located 'Get started' link
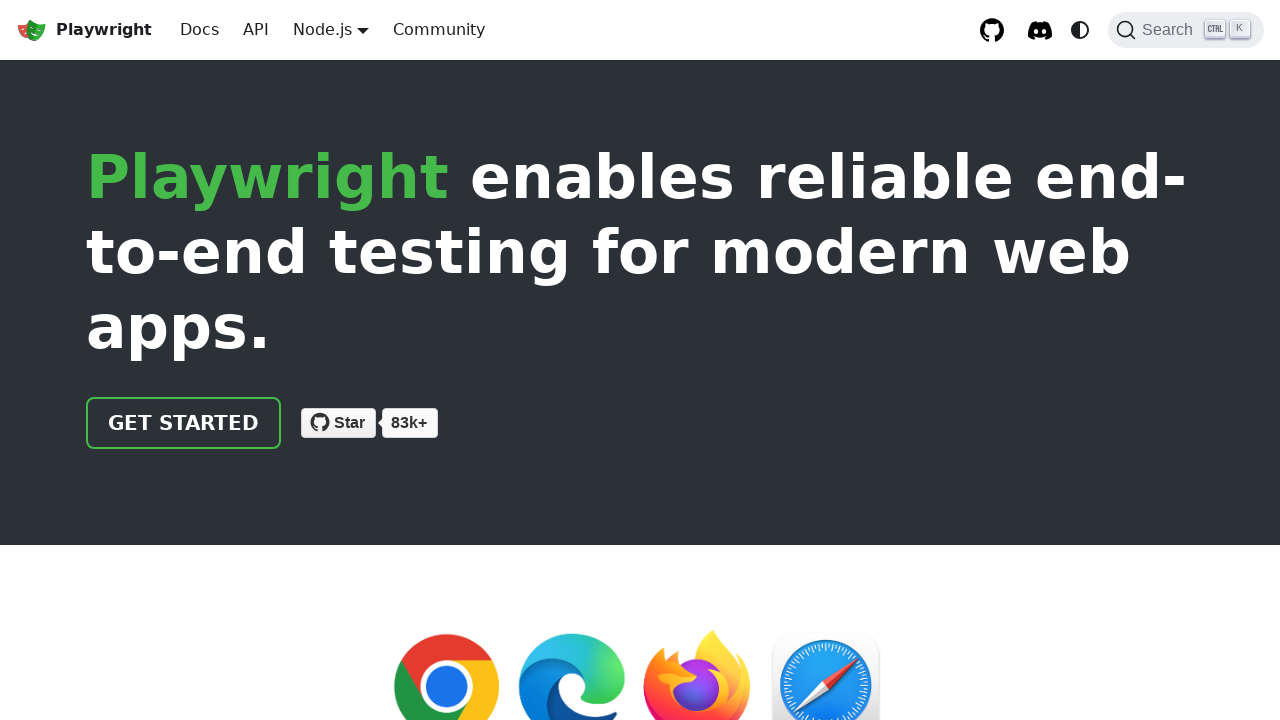

'Get started' link is visible
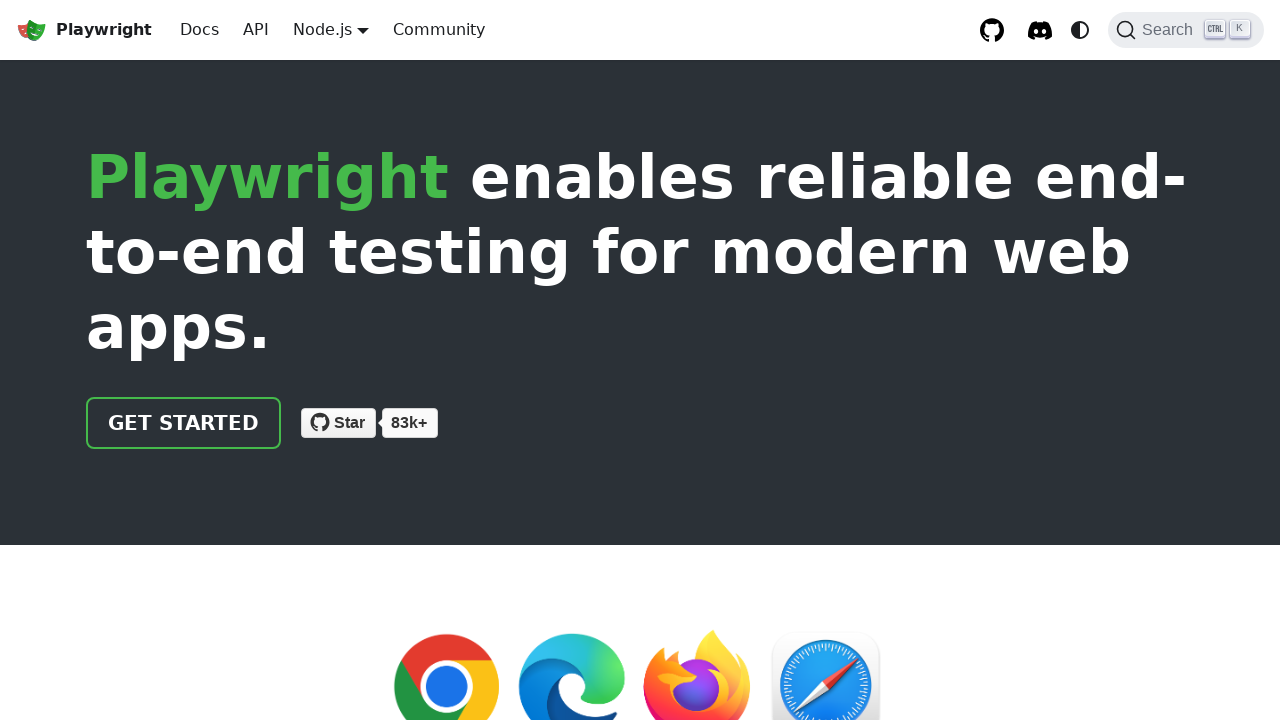

Clicked 'Get started' link at (184, 423) on internal:role=link[name="Get started"i]
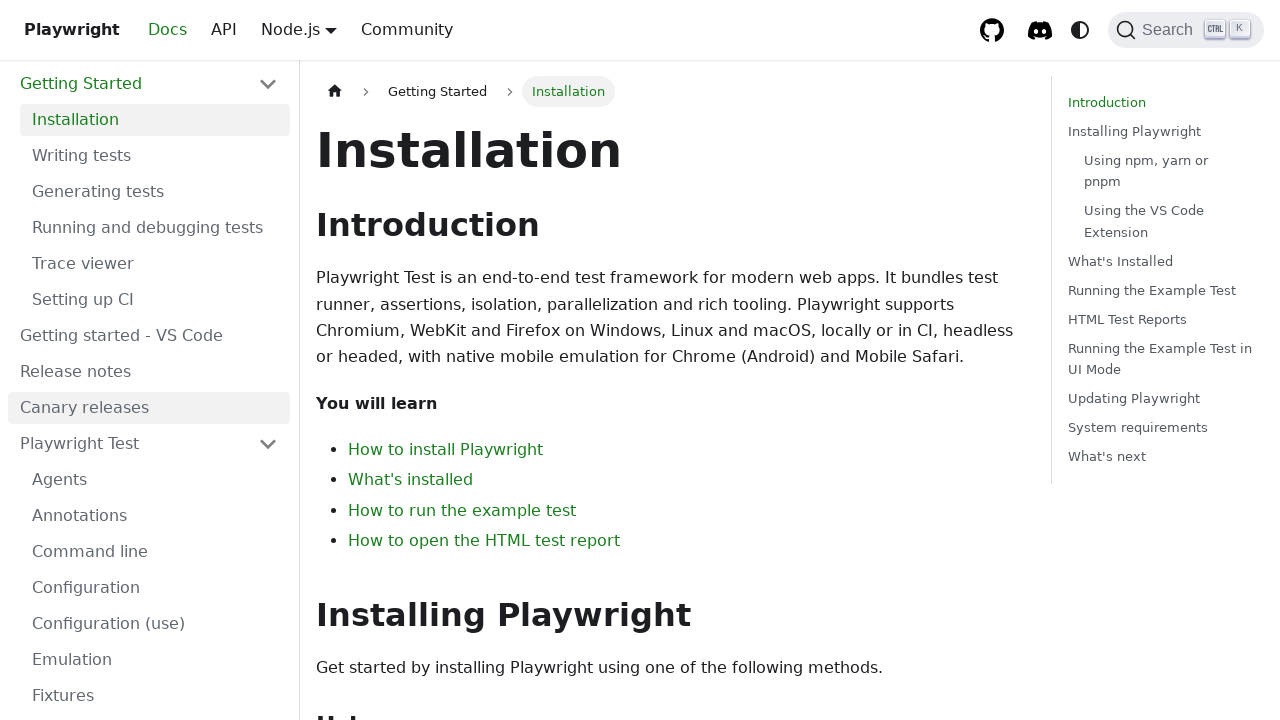

Navigation to documentation page completed
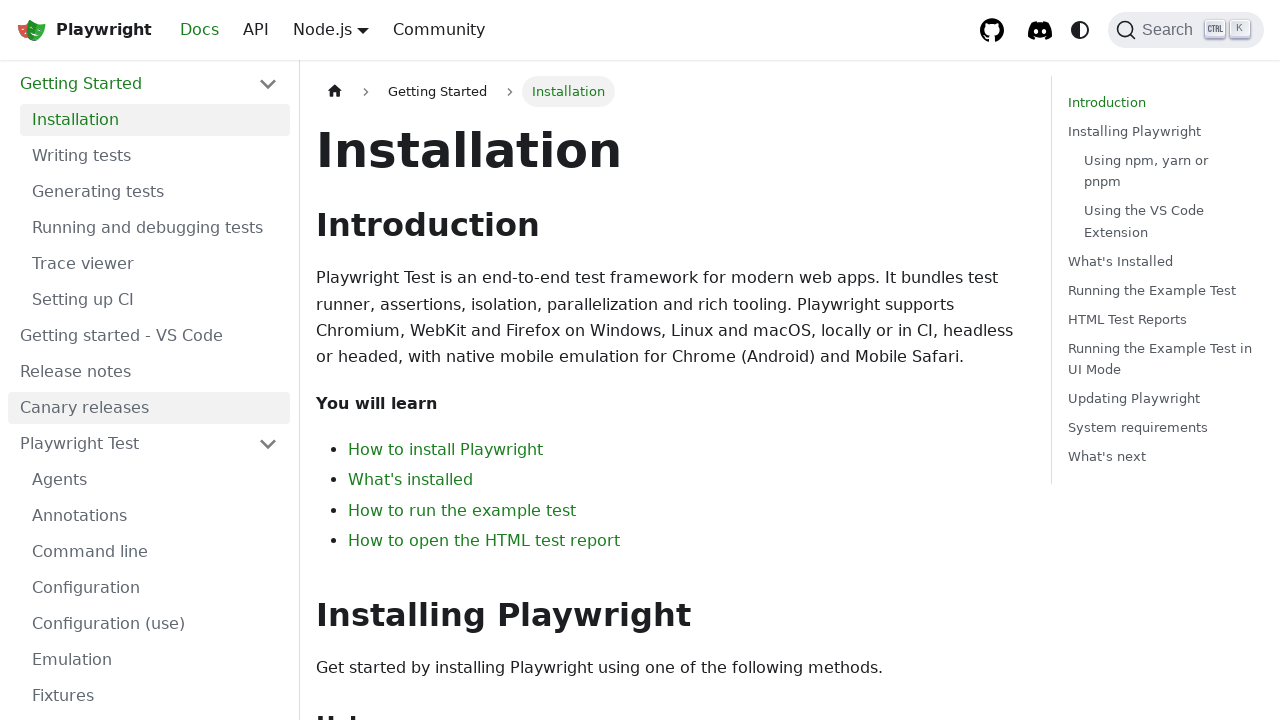

Located 'What's next' section
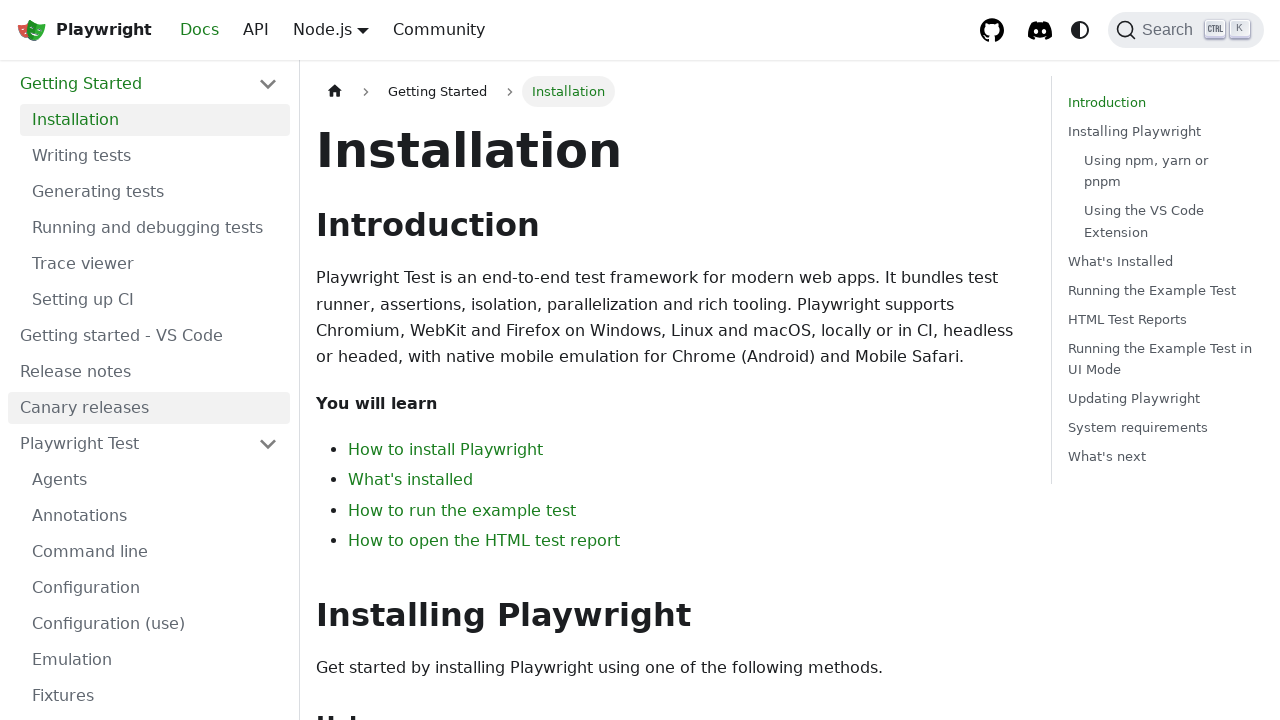

Scrolled 'What's next' section into view
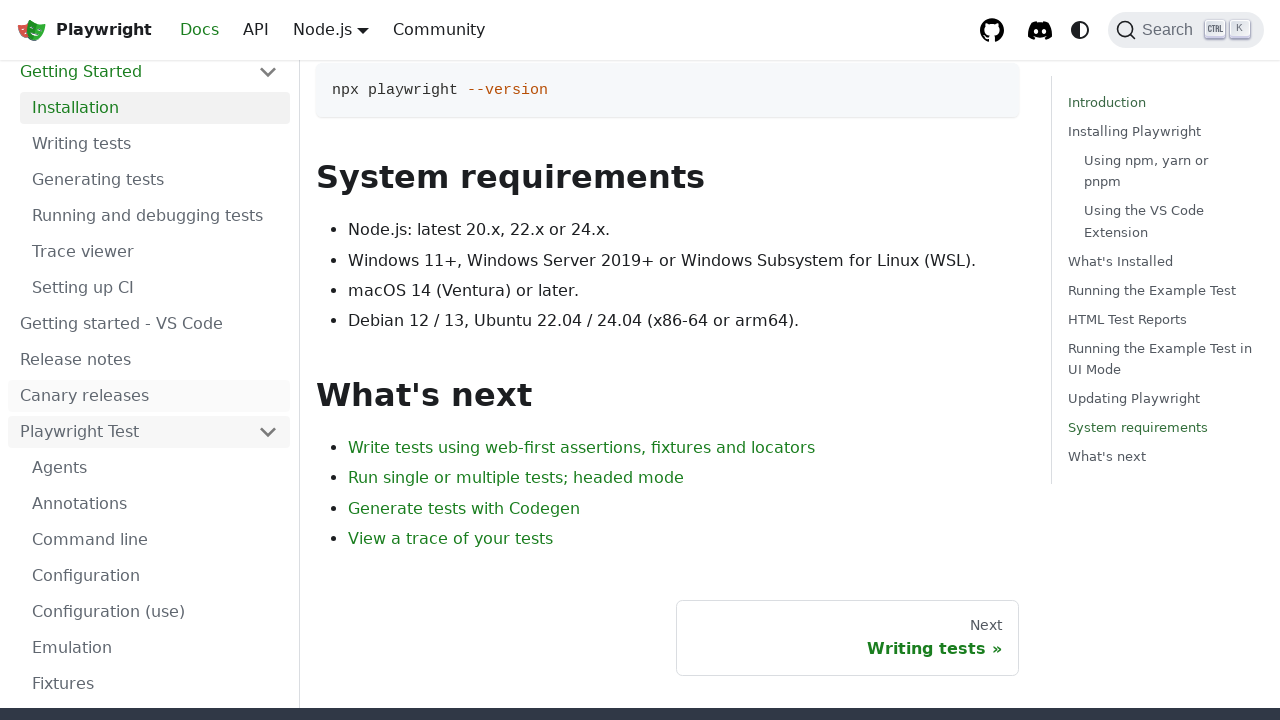

'What's next' section is visible and confirmed
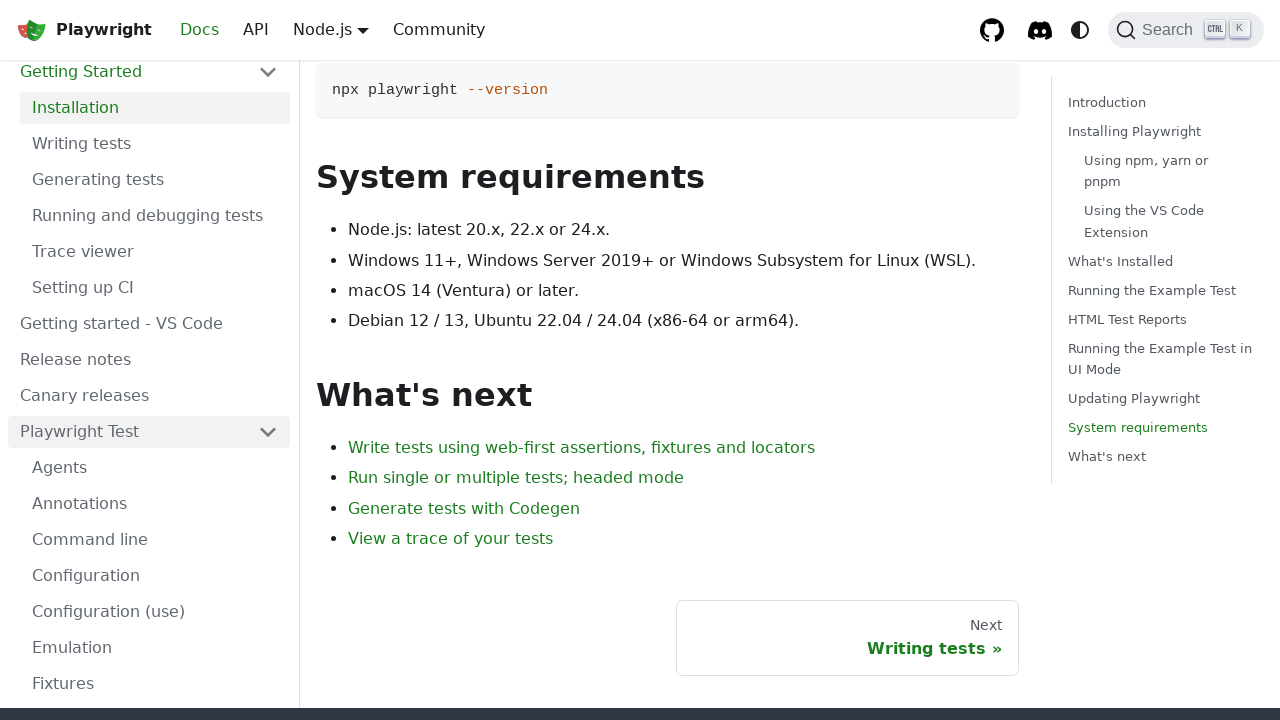

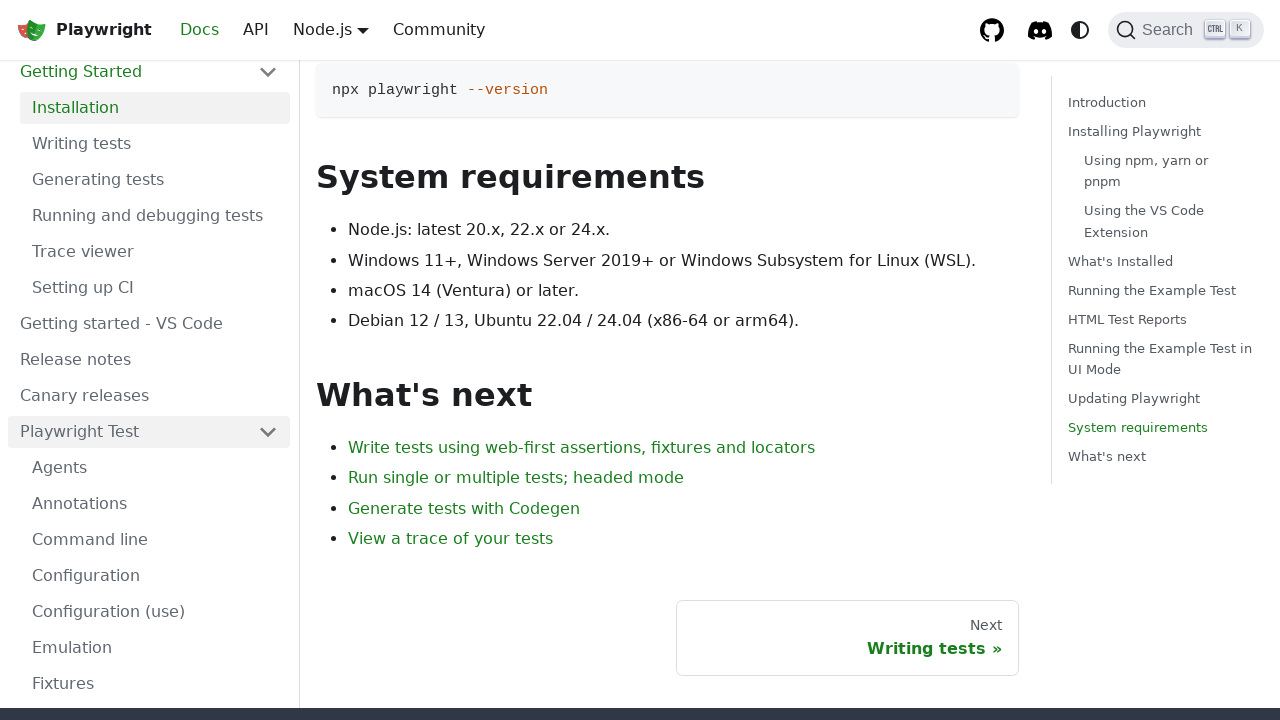